Navigates to Gmail homepage and sets the browser window to fullscreen mode

Starting URL: https://gmail.com

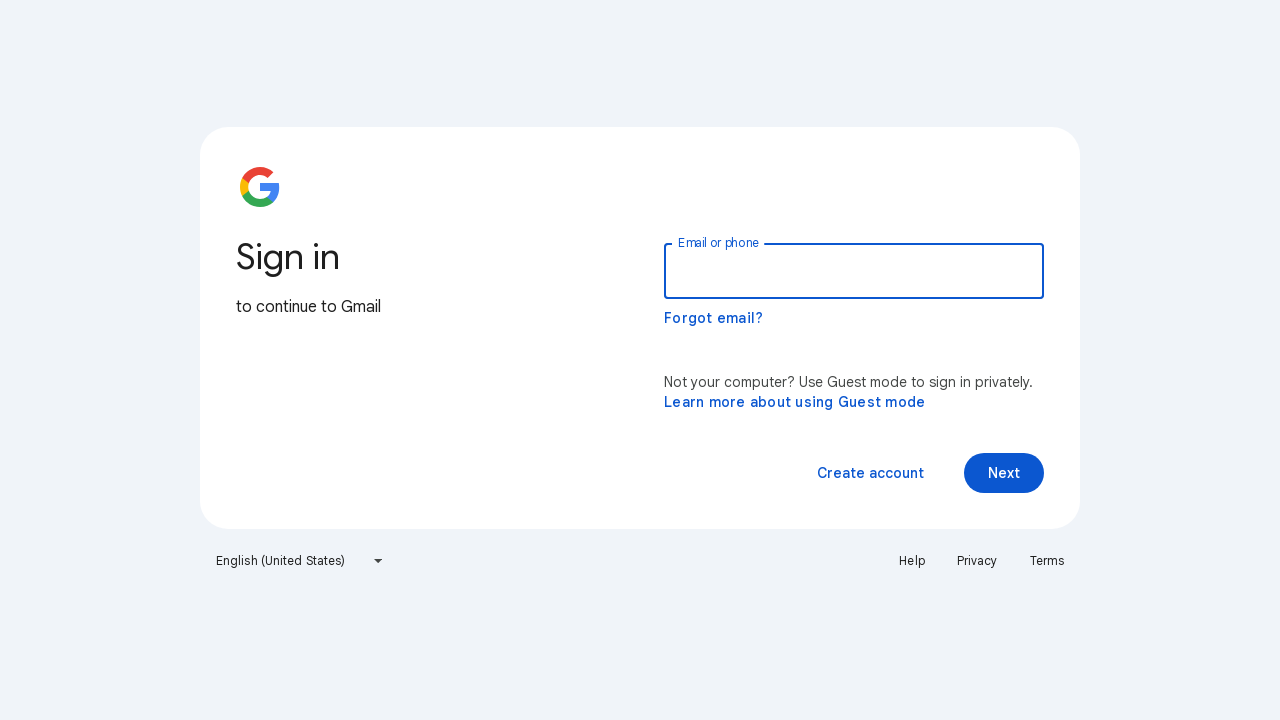

Navigated to Gmail homepage
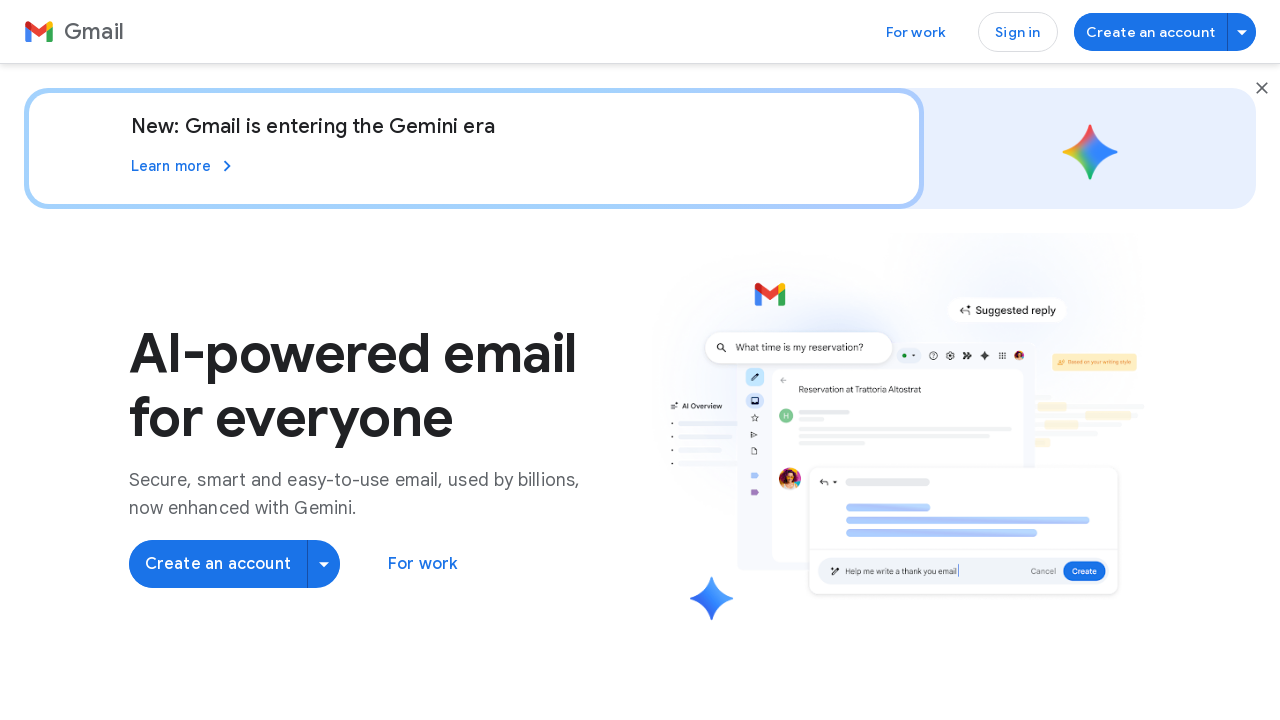

Set browser window to fullscreen mode
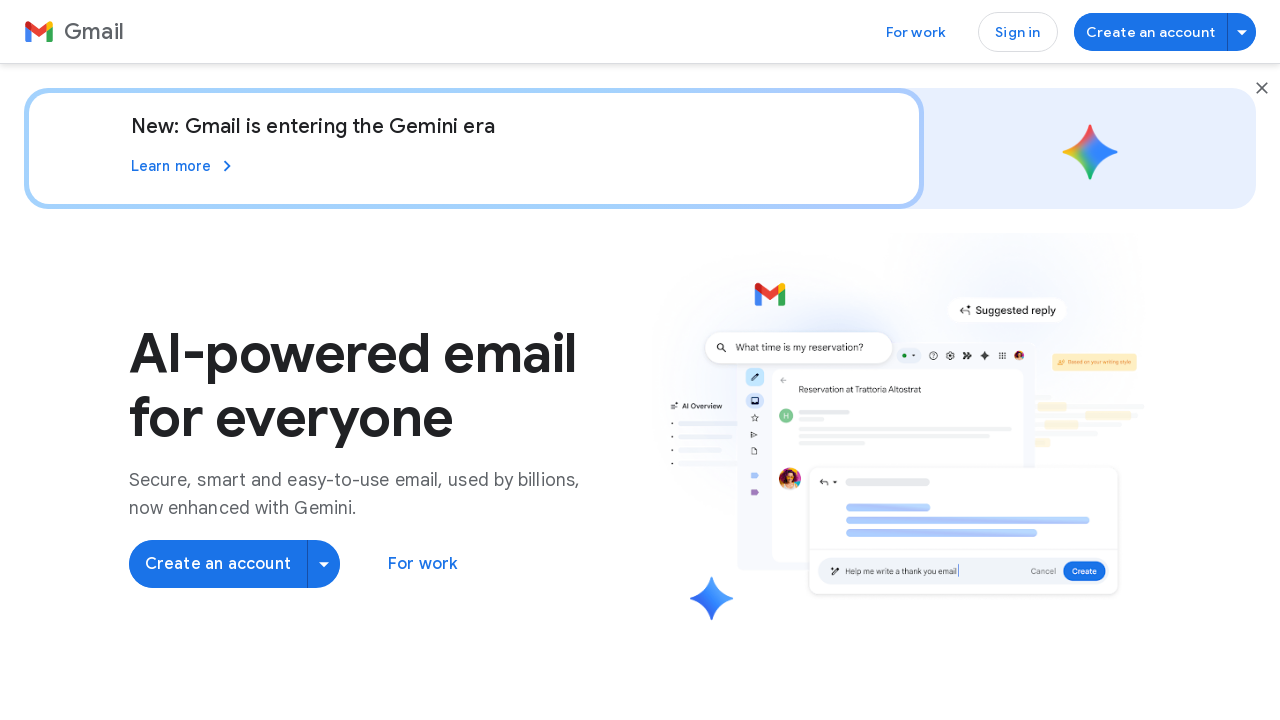

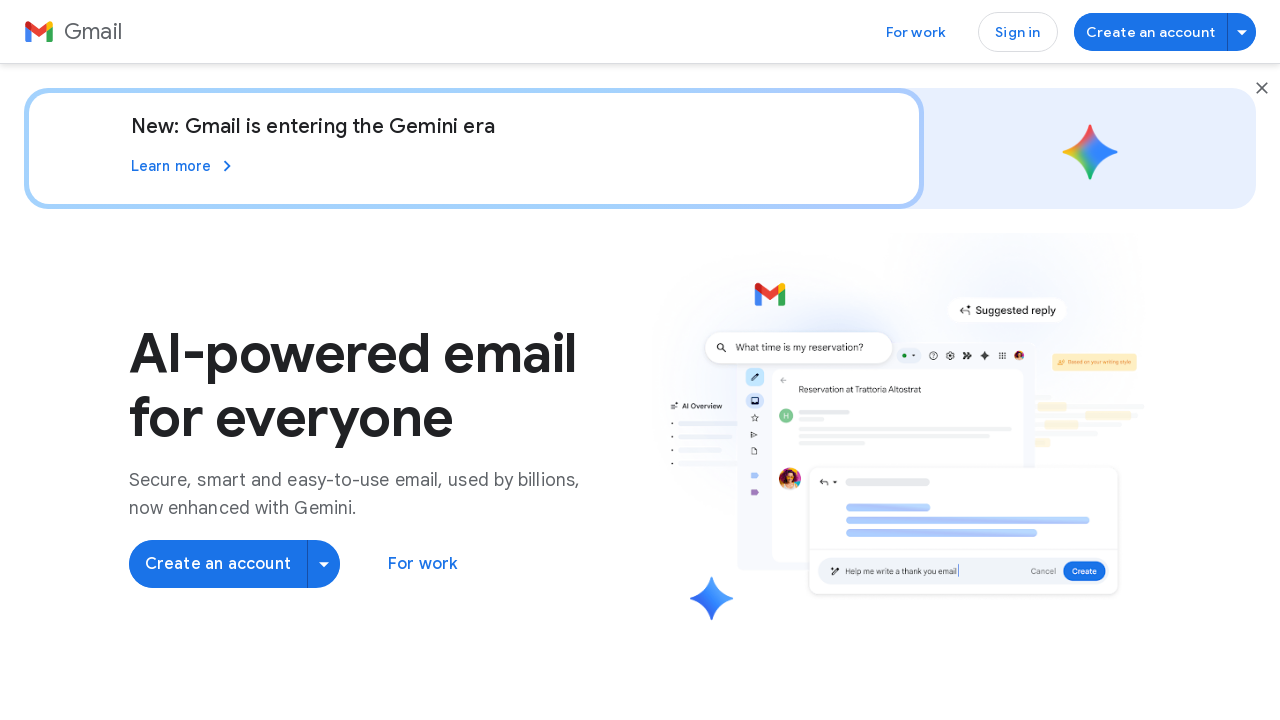